Tests browser back navigation functionality by navigating between two pages and then using the back button to return to the first page

Starting URL: https://ultimateqa.com/automation

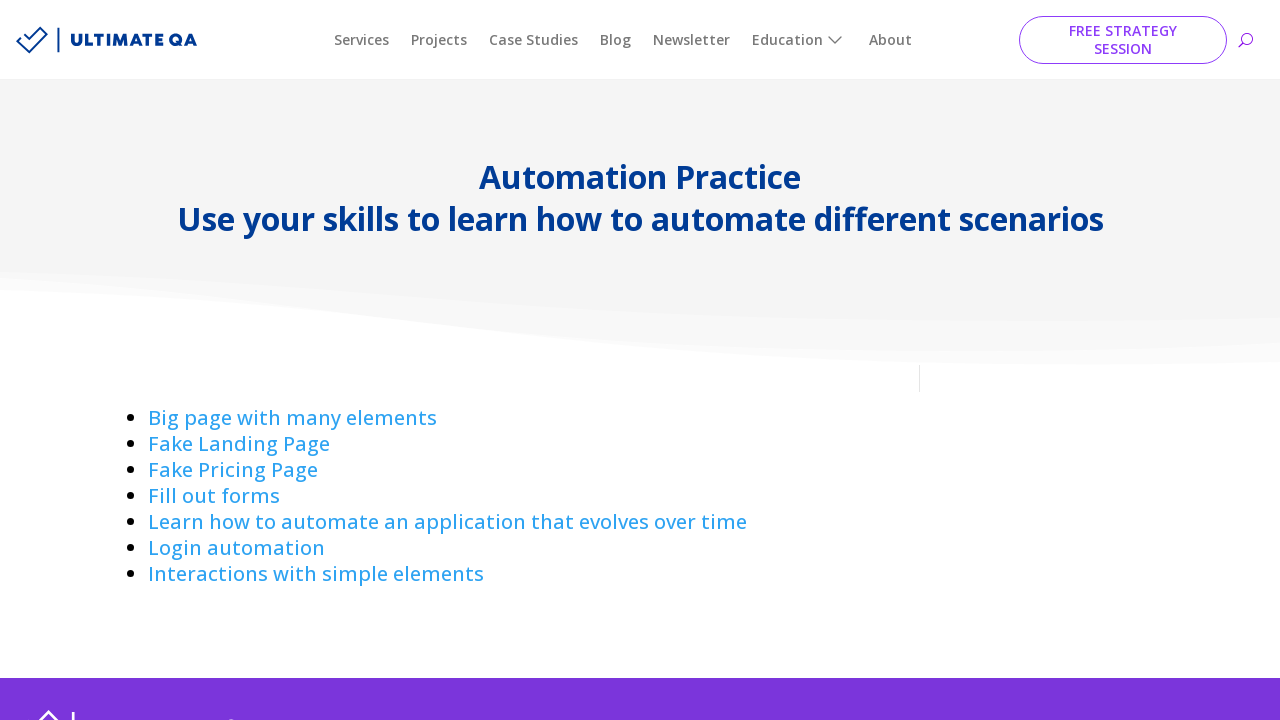

Navigated to Ultimate QA automation page
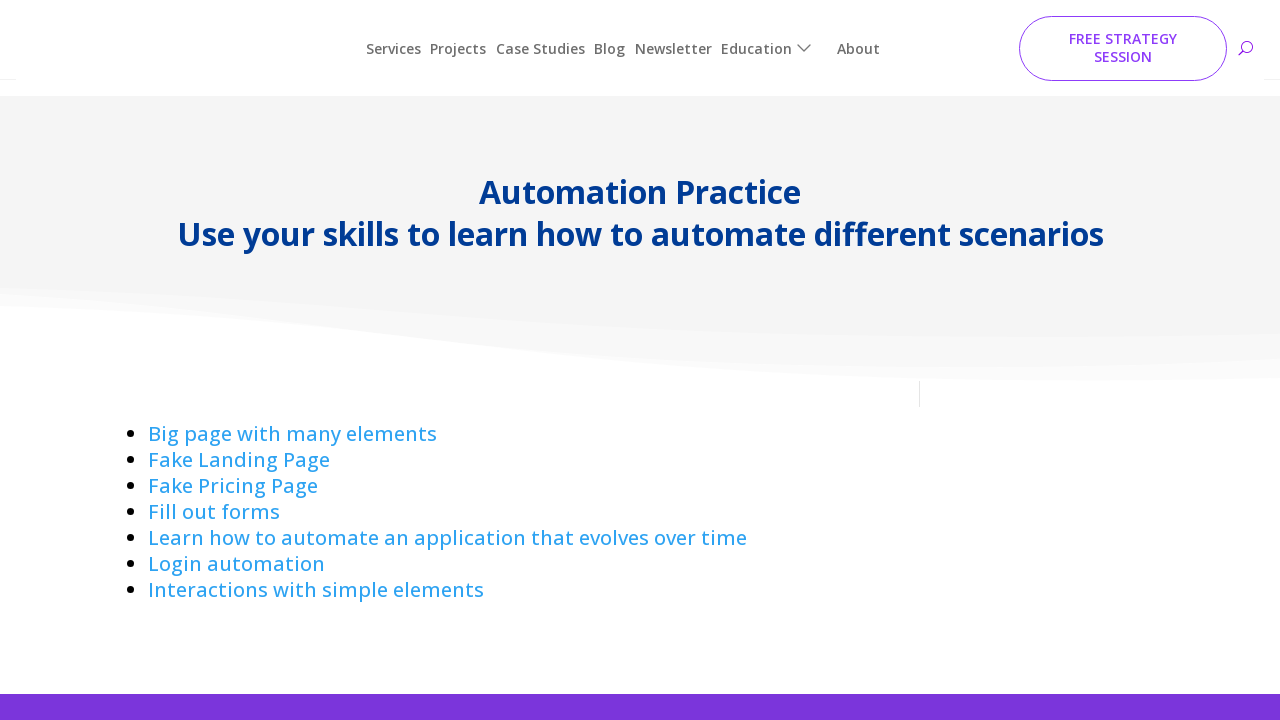

Navigated to contact page
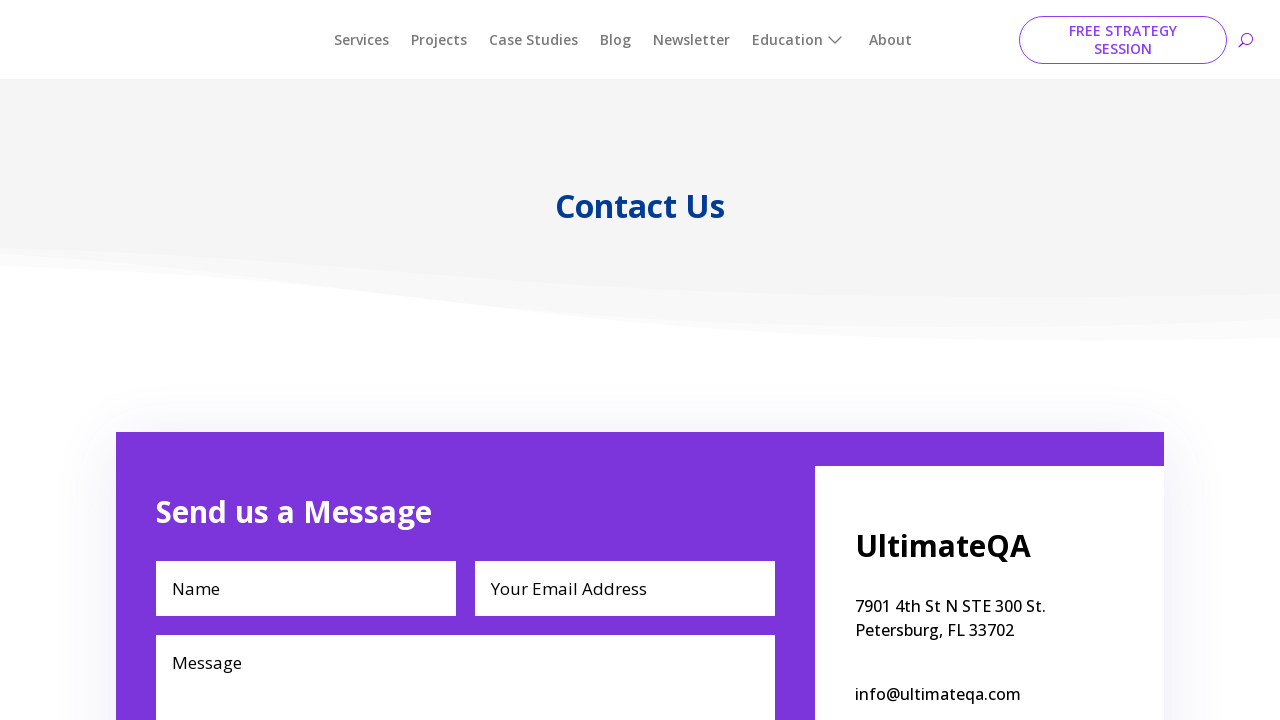

Clicked browser back button to navigate back
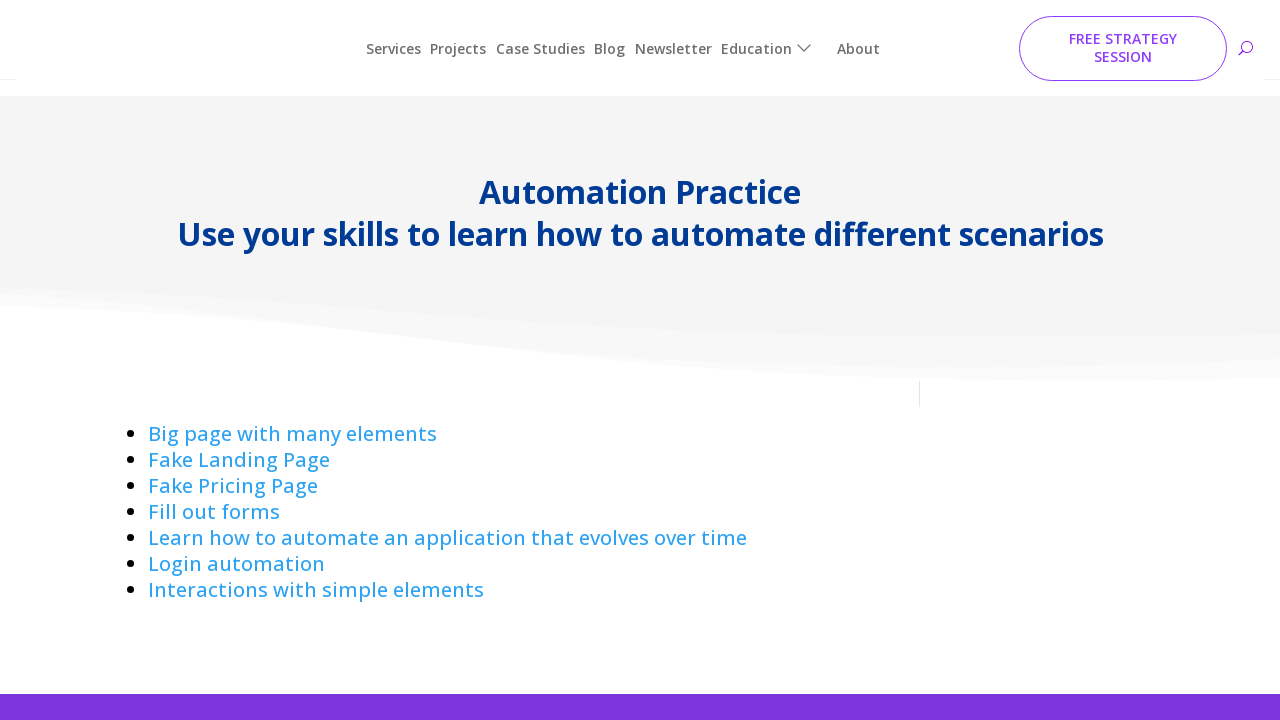

Verified URL contains 'automation' - back navigation successful
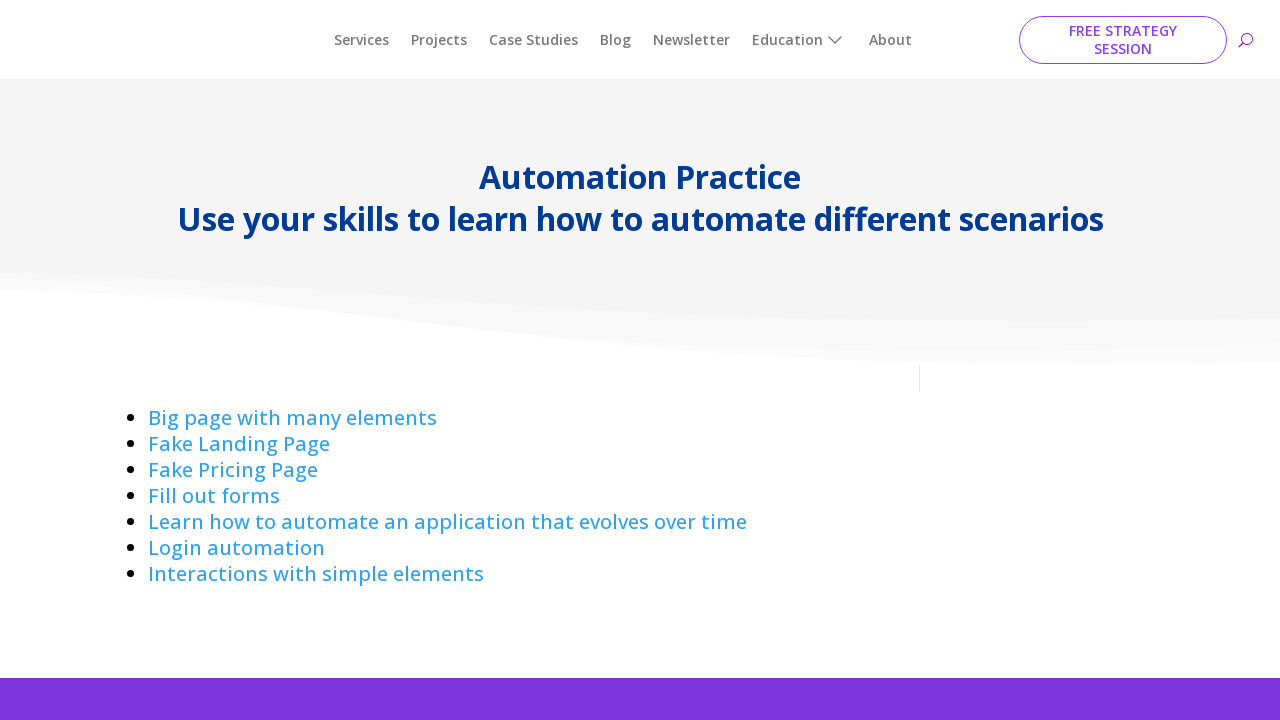

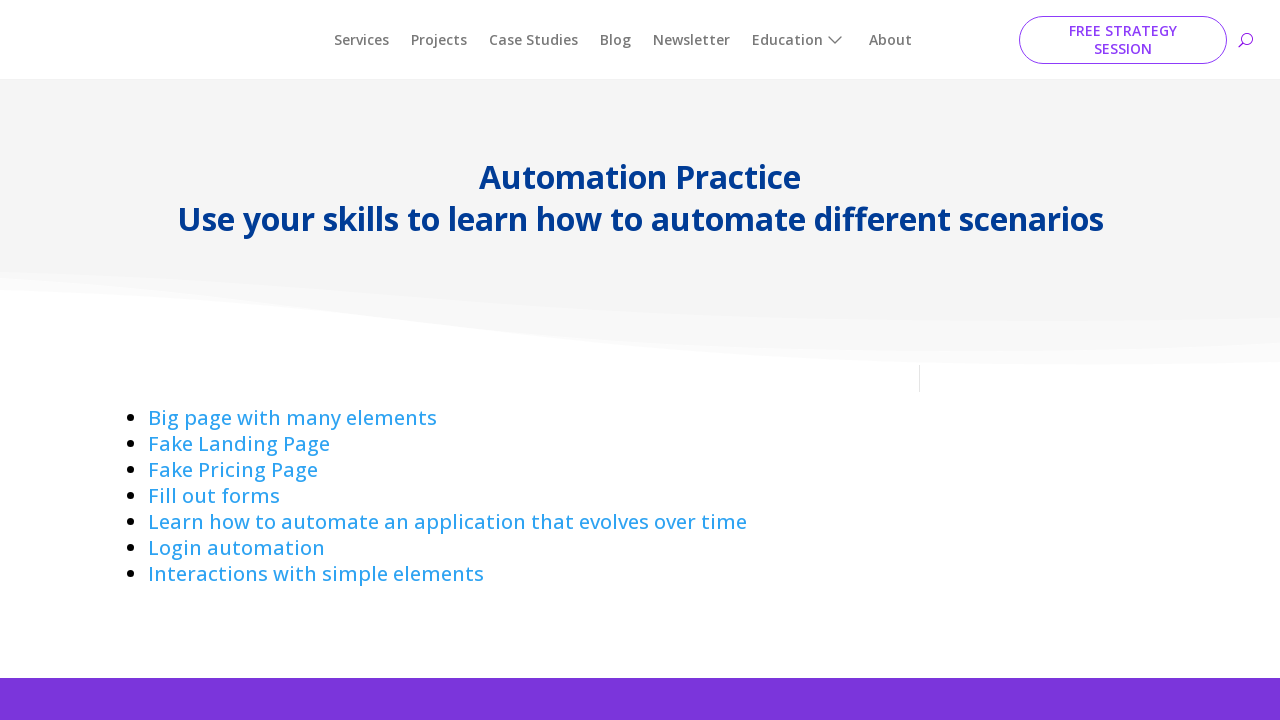